Opens a GitHub repository page, clicks on the Issues tab, and verifies that "Issue1" text is present in the main content area.

Starting URL: https://github.com/Anth0nySt/AllureReports

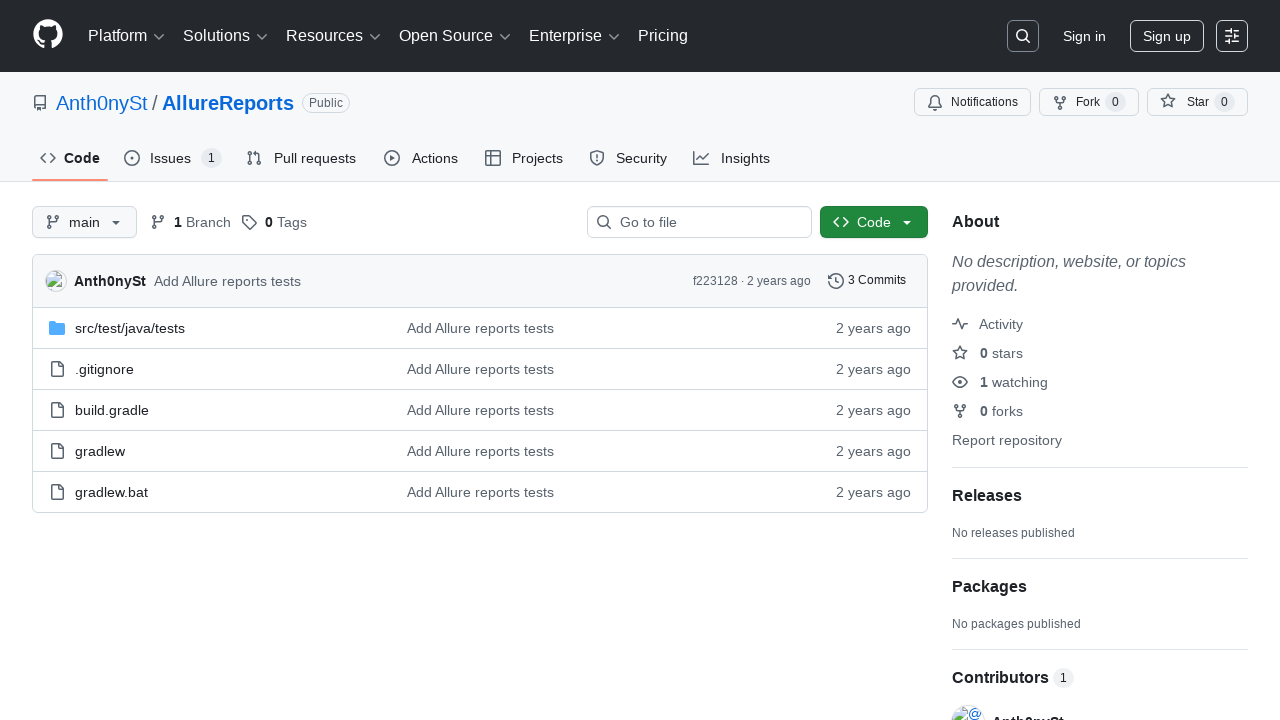

Navigated to GitHub repository page
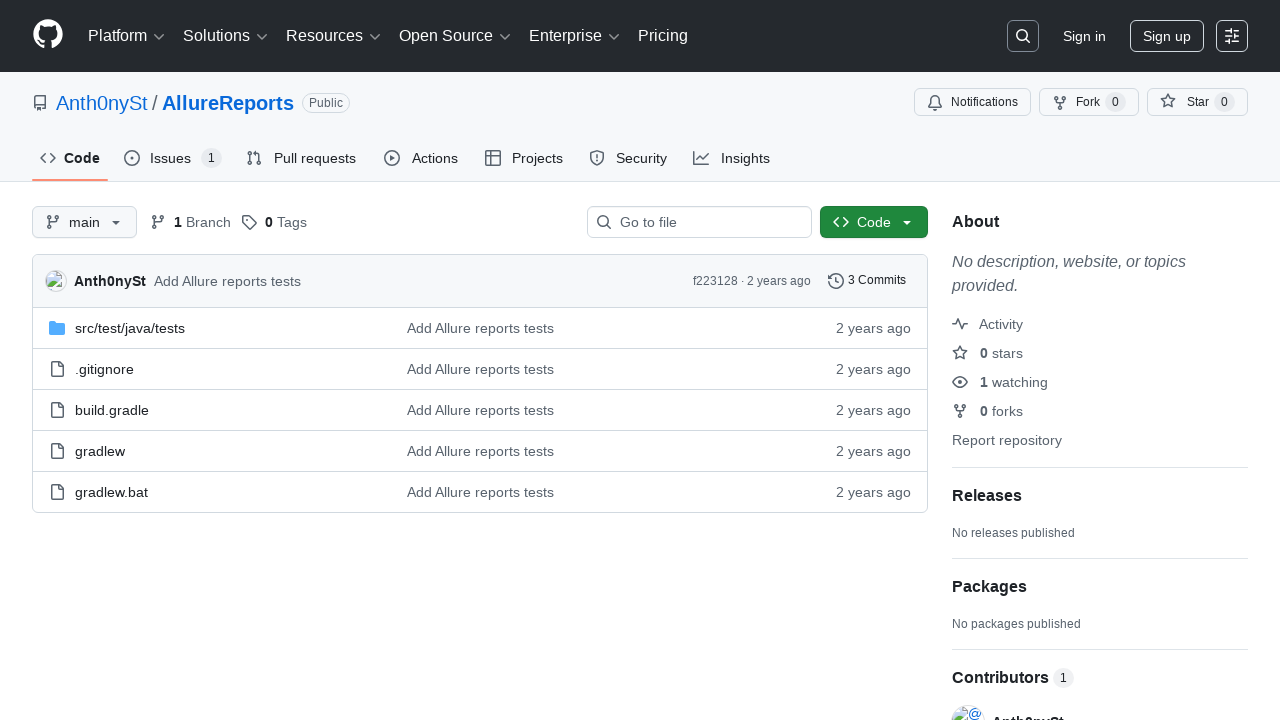

Clicked on the Issues tab at (173, 158) on #issues-tab
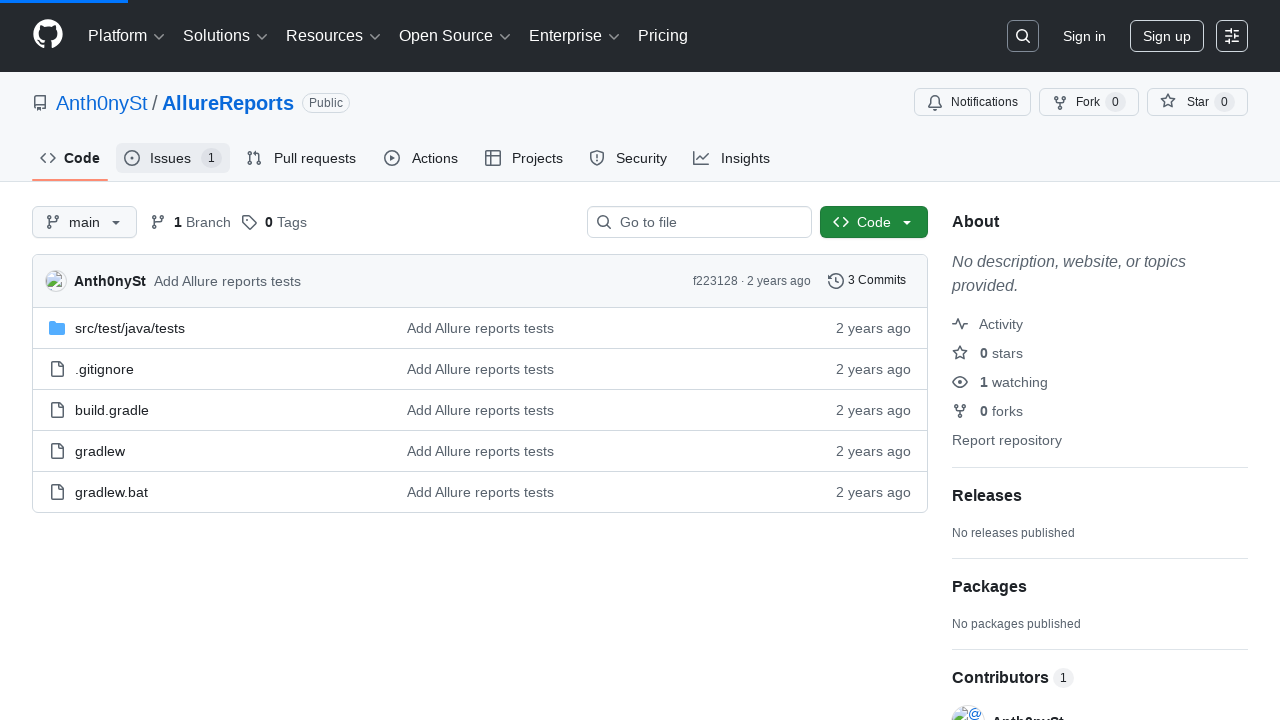

Main content area loaded
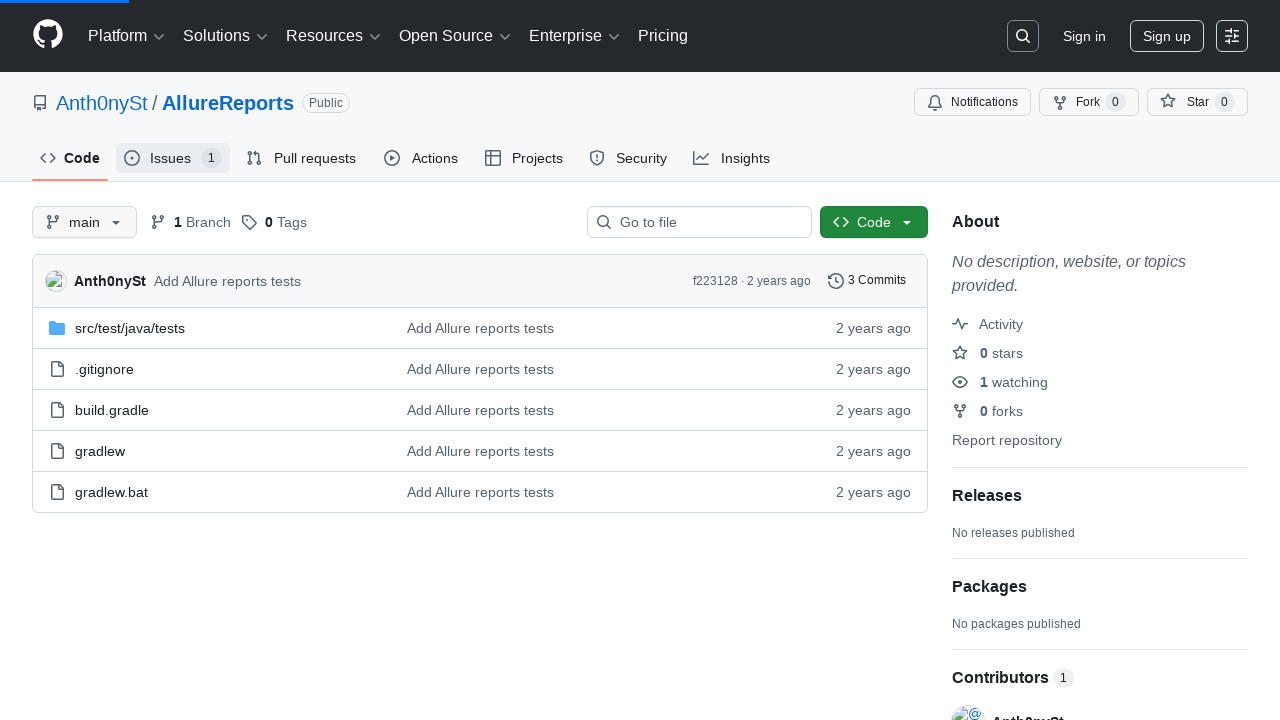

Verified that 'Issue1' text is present in main content area
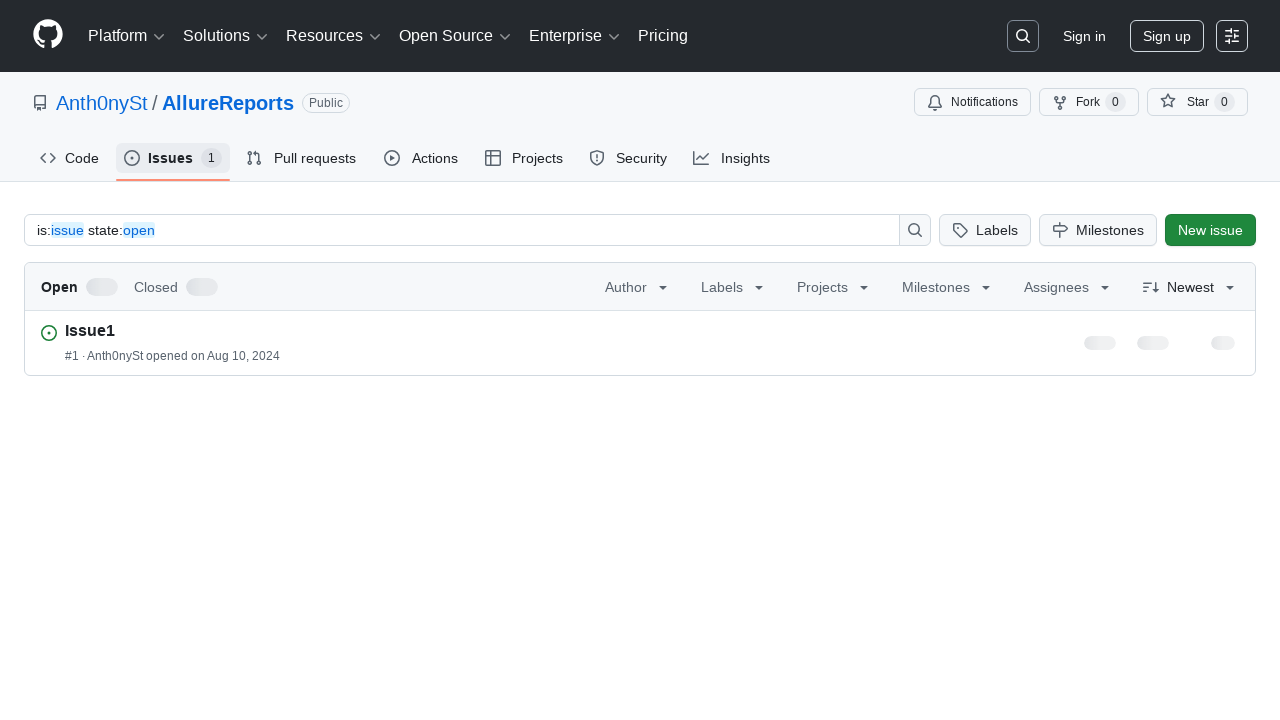

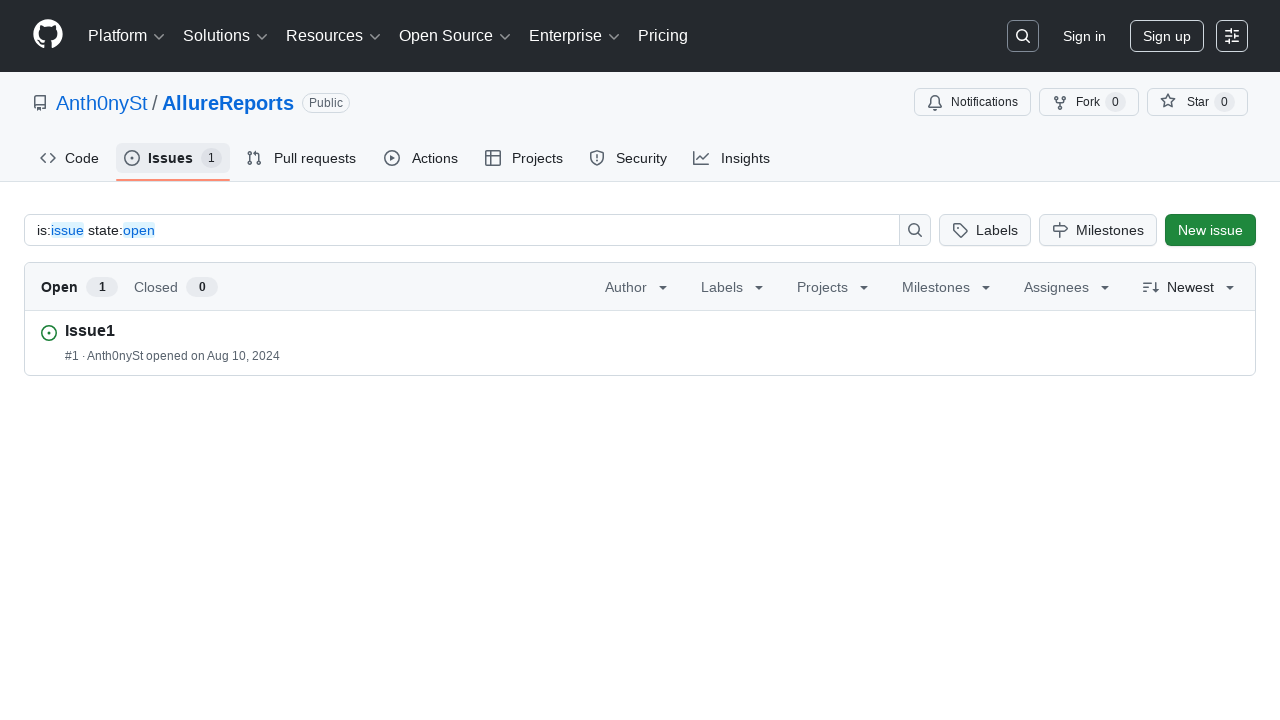